Navigates to the Long page and verifies the page title

Starting URL: https://bonigarcia.dev/selenium-webdriver-java/

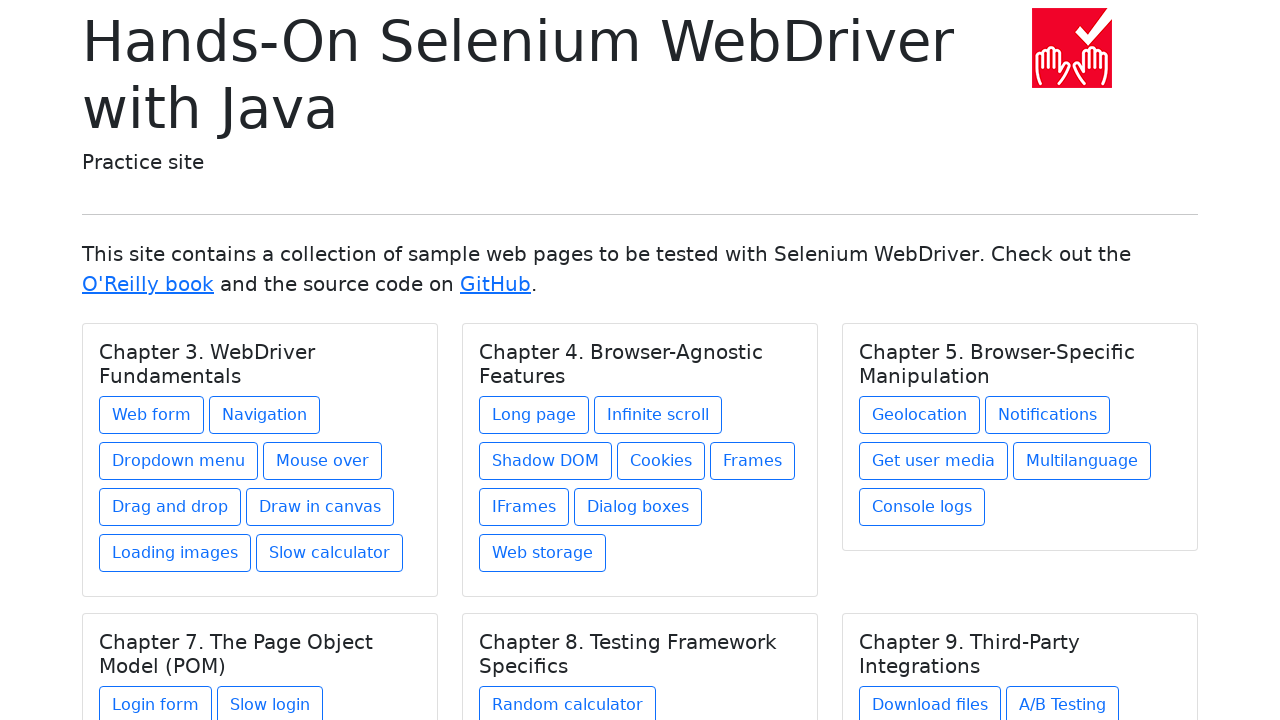

Clicked on Long page link under Chapter 4 at (534, 415) on xpath=//h5[text() = 'Chapter 4. Browser-Agnostic Features']/../a[@href = 'long-p
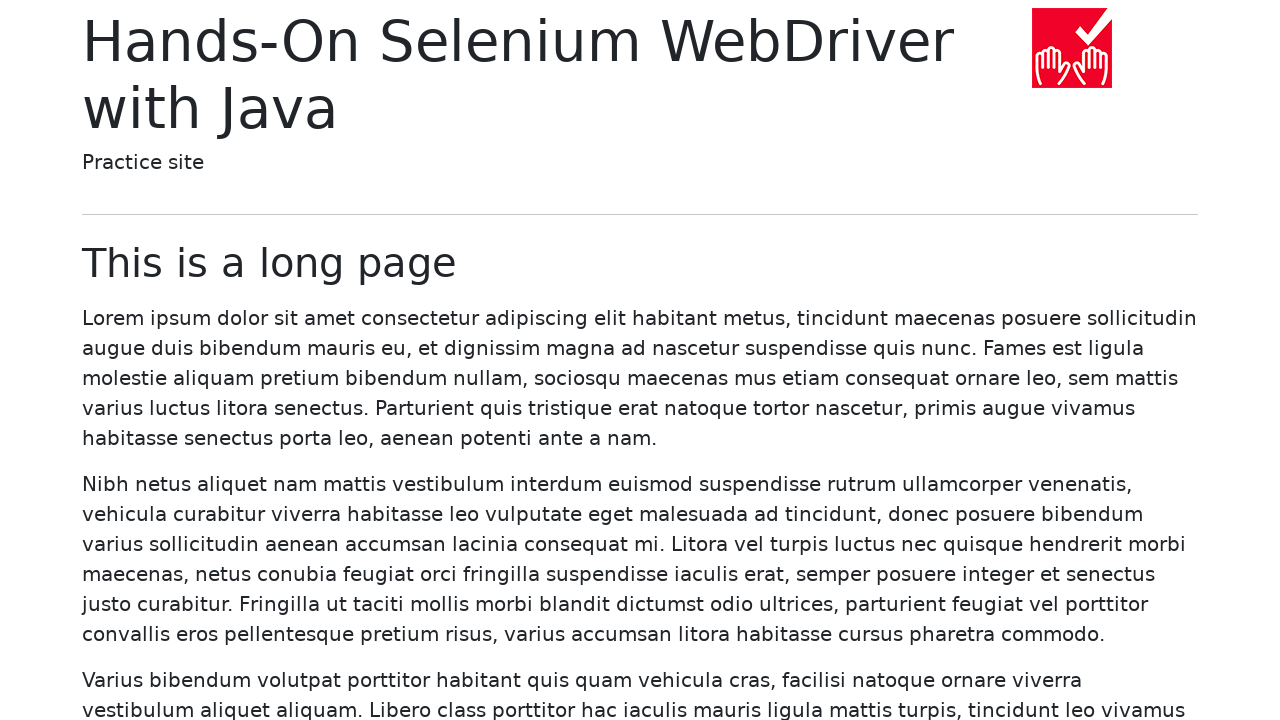

Verified page title 'This is a long page' is displayed
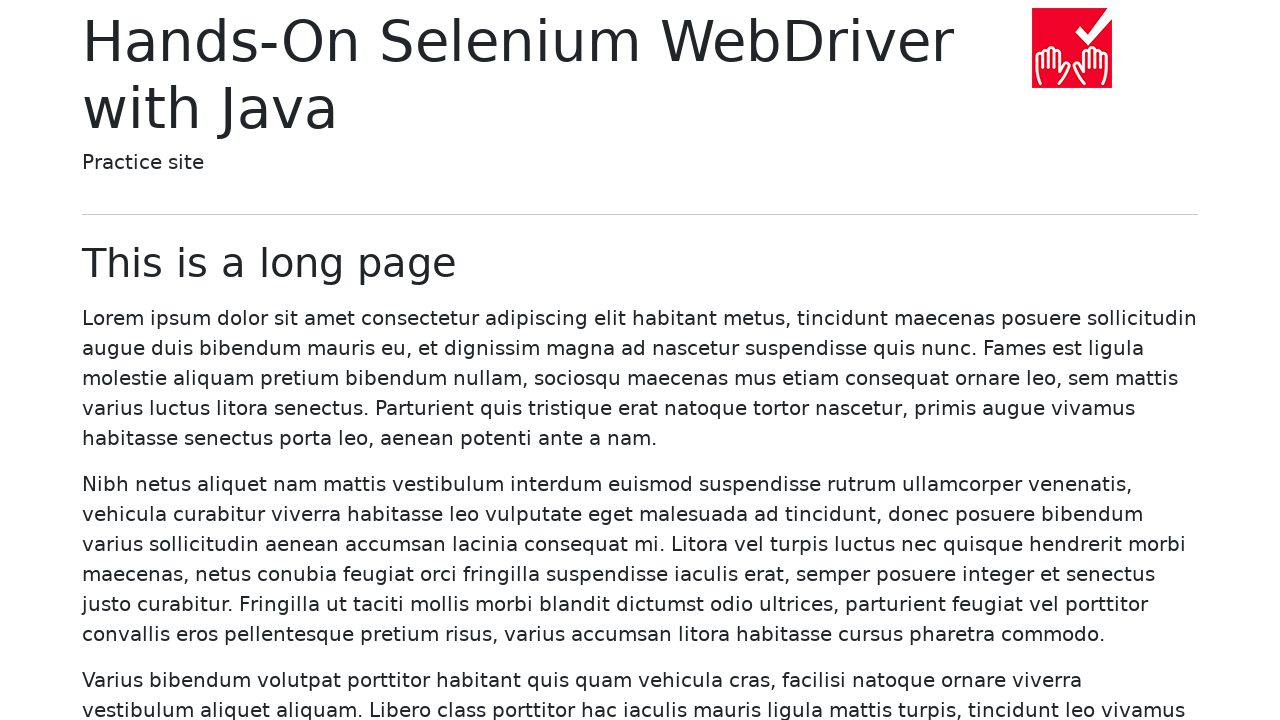

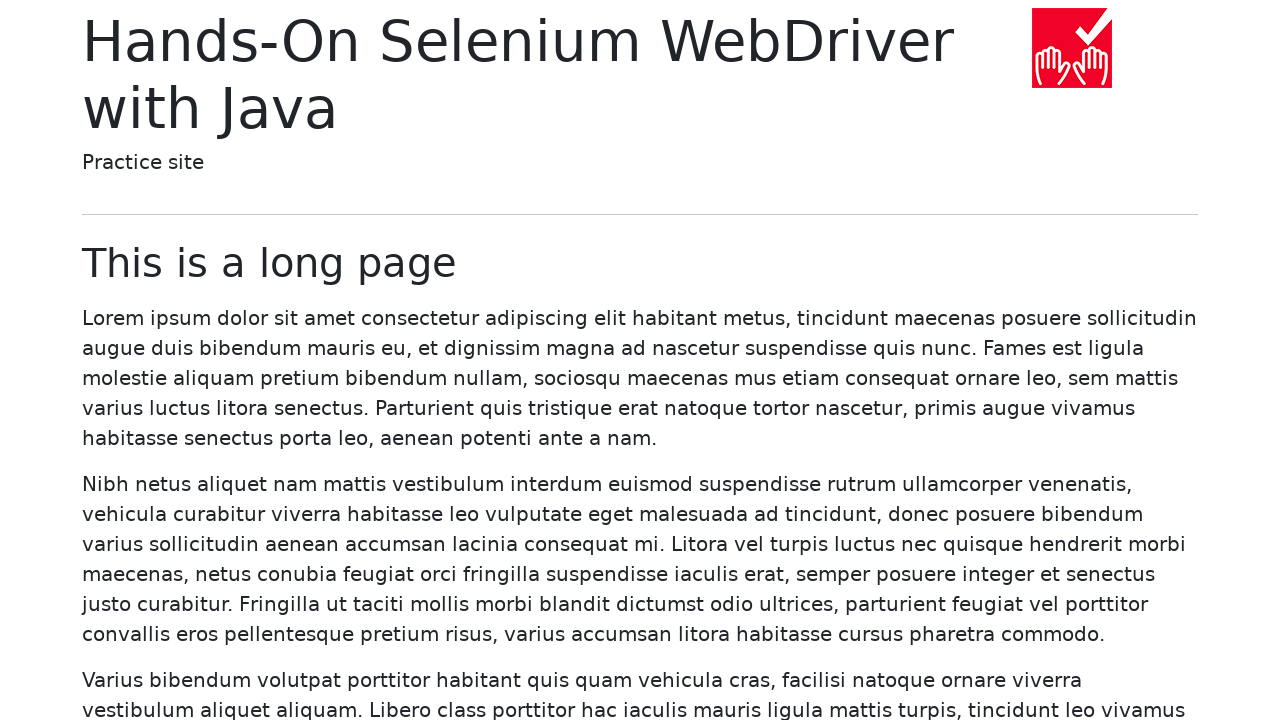